Tests handling of JavaScript alerts by clicking the alert button and accepting the alert dialog

Starting URL: https://the-internet.herokuapp.com/javascript_alerts

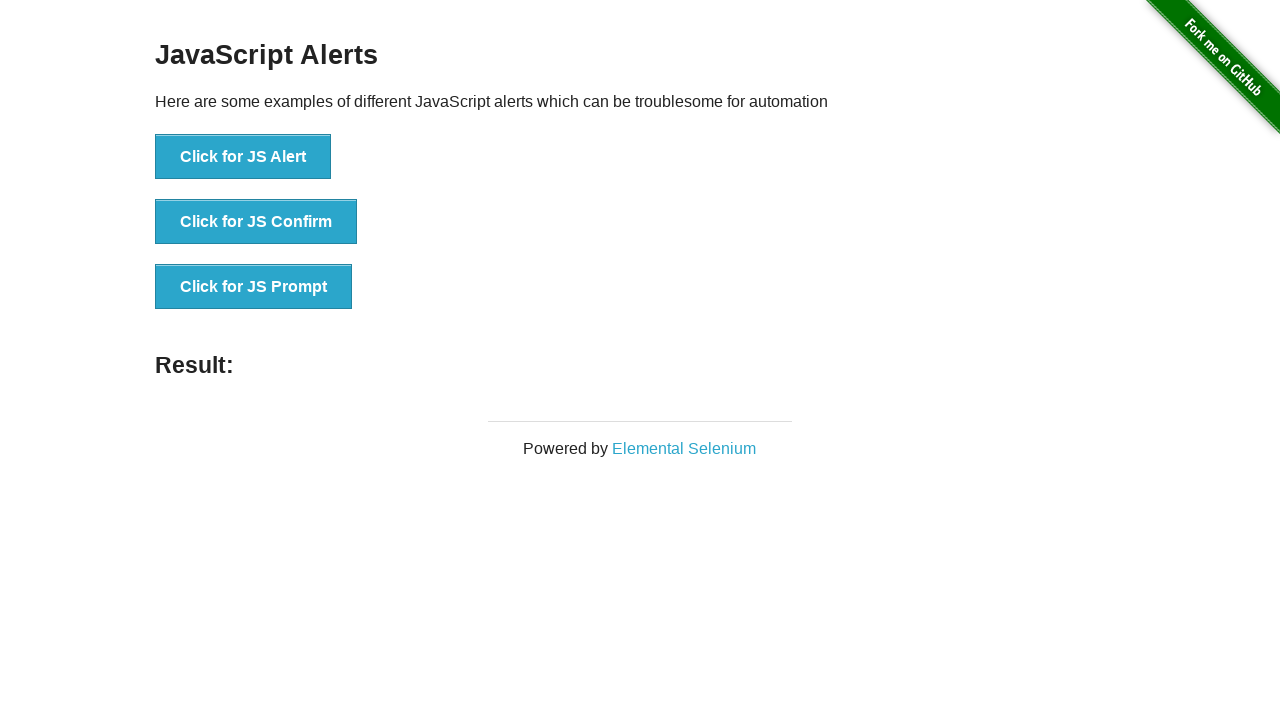

Clicked the JavaScript alert button at (243, 157) on xpath=//*[@id='content']/div/ul/li[1]/button
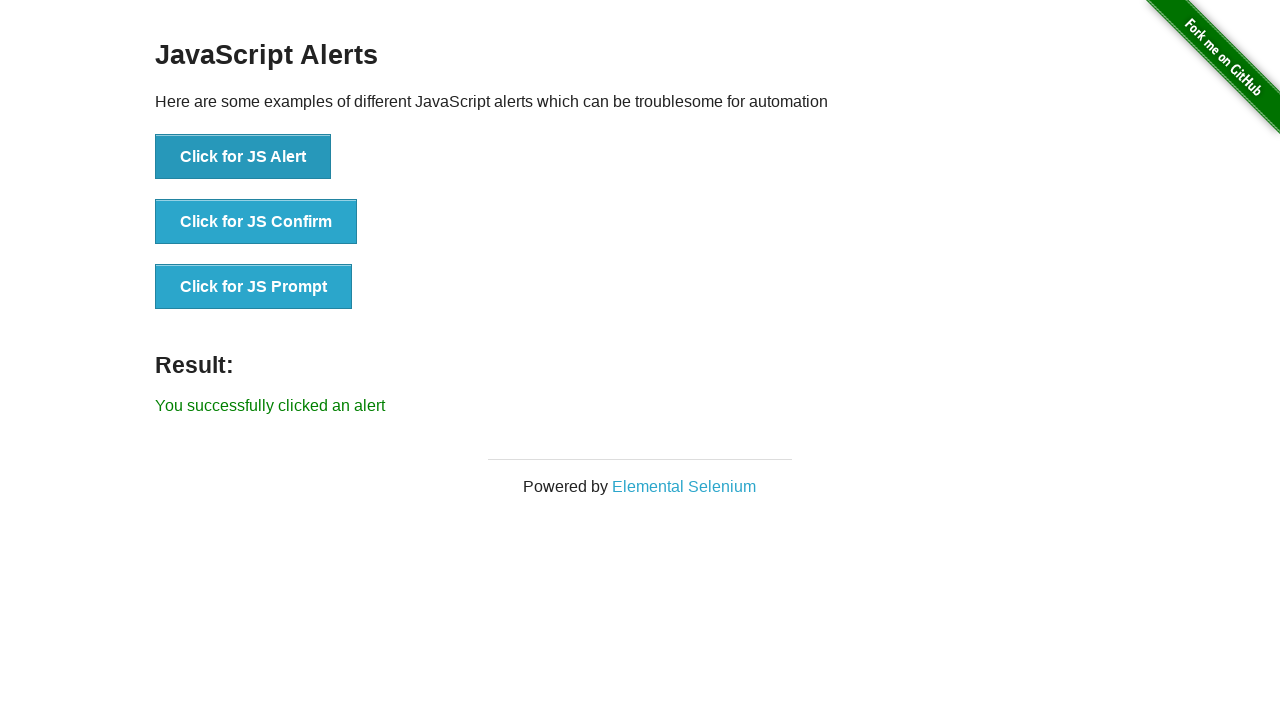

Set up dialog handler to accept alerts
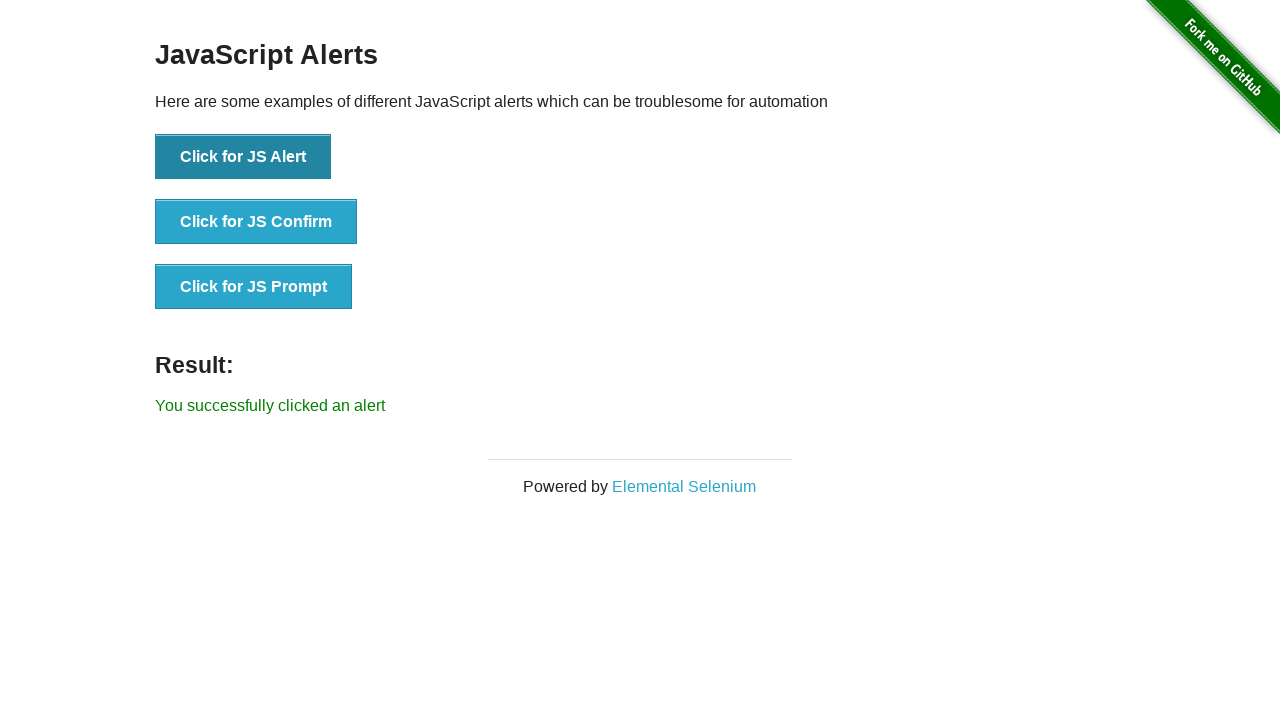

Waited for result message to appear
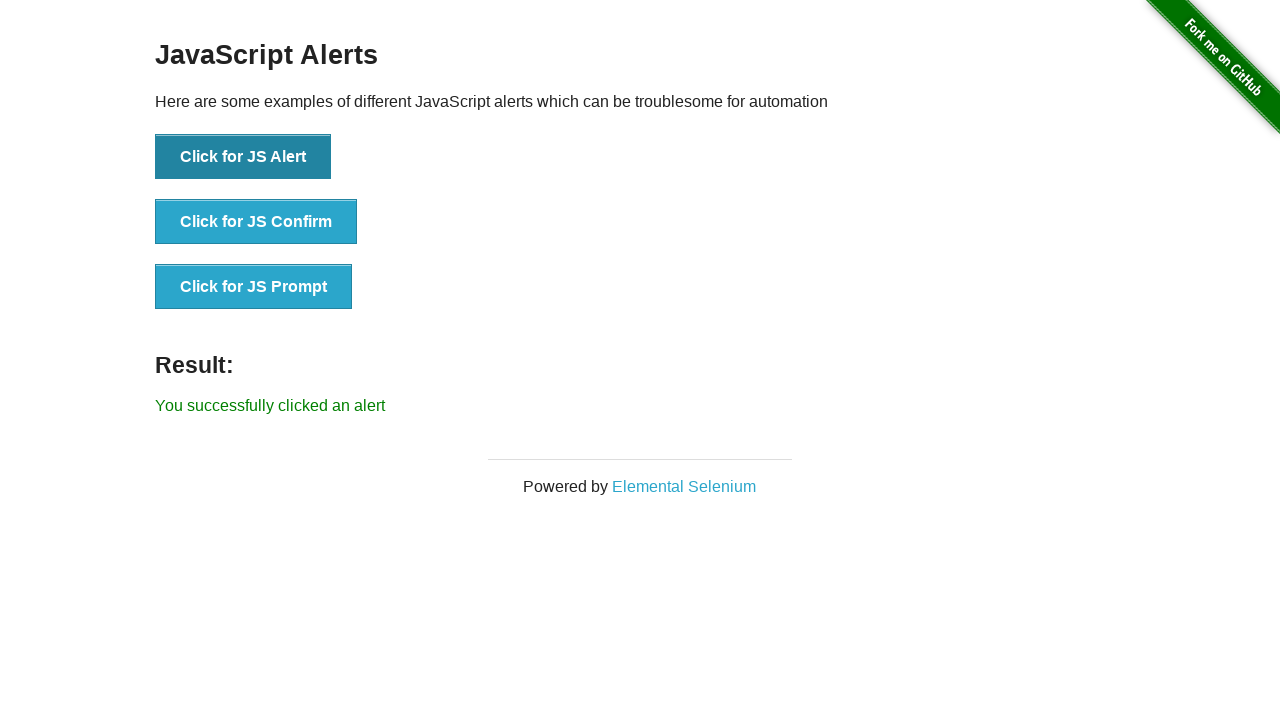

Retrieved result message text
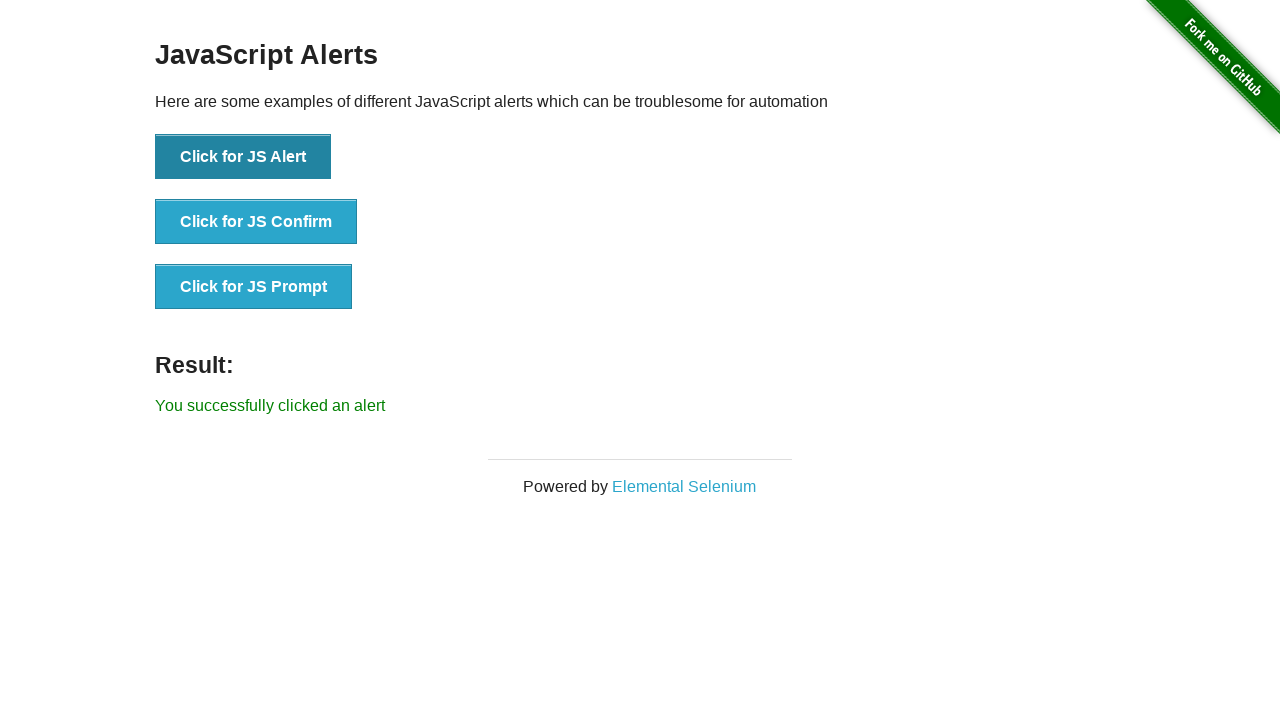

Verified result message matches expected text
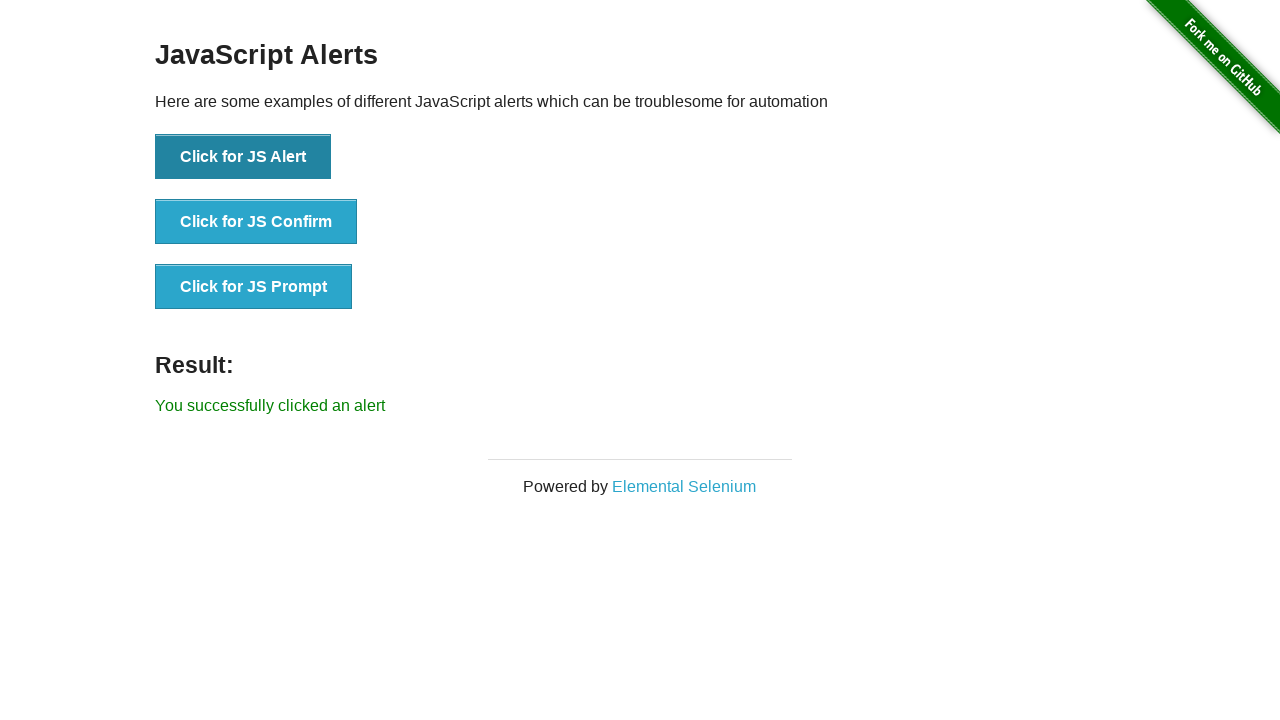

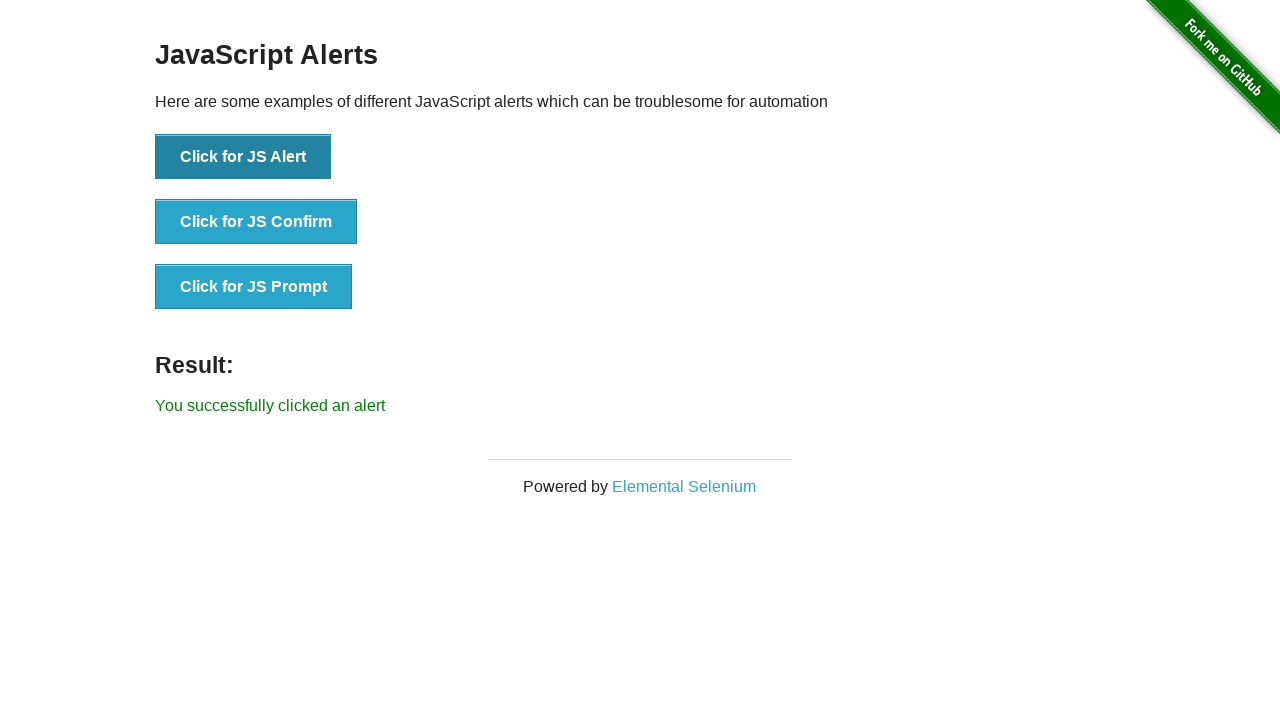